Navigates to Flipkart website and presses ESC key to dismiss any popup dialogs

Starting URL: https://www.flipkart.com

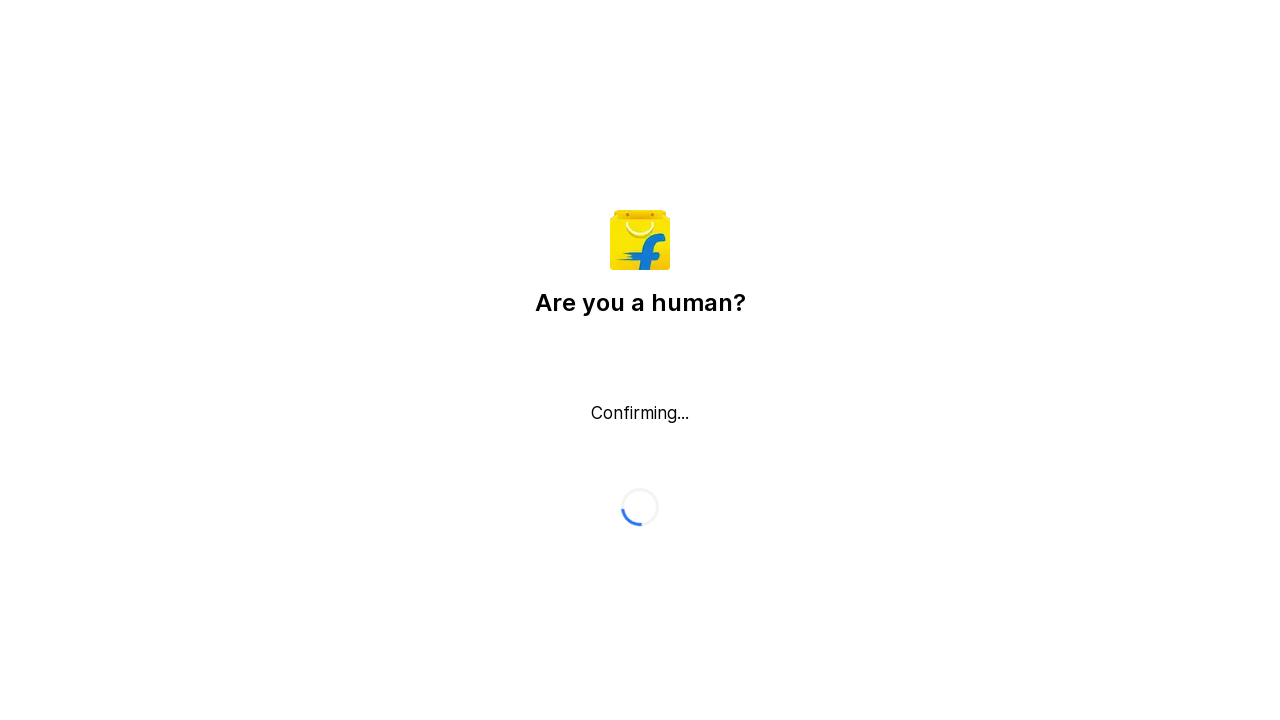

Navigated to Flipkart website
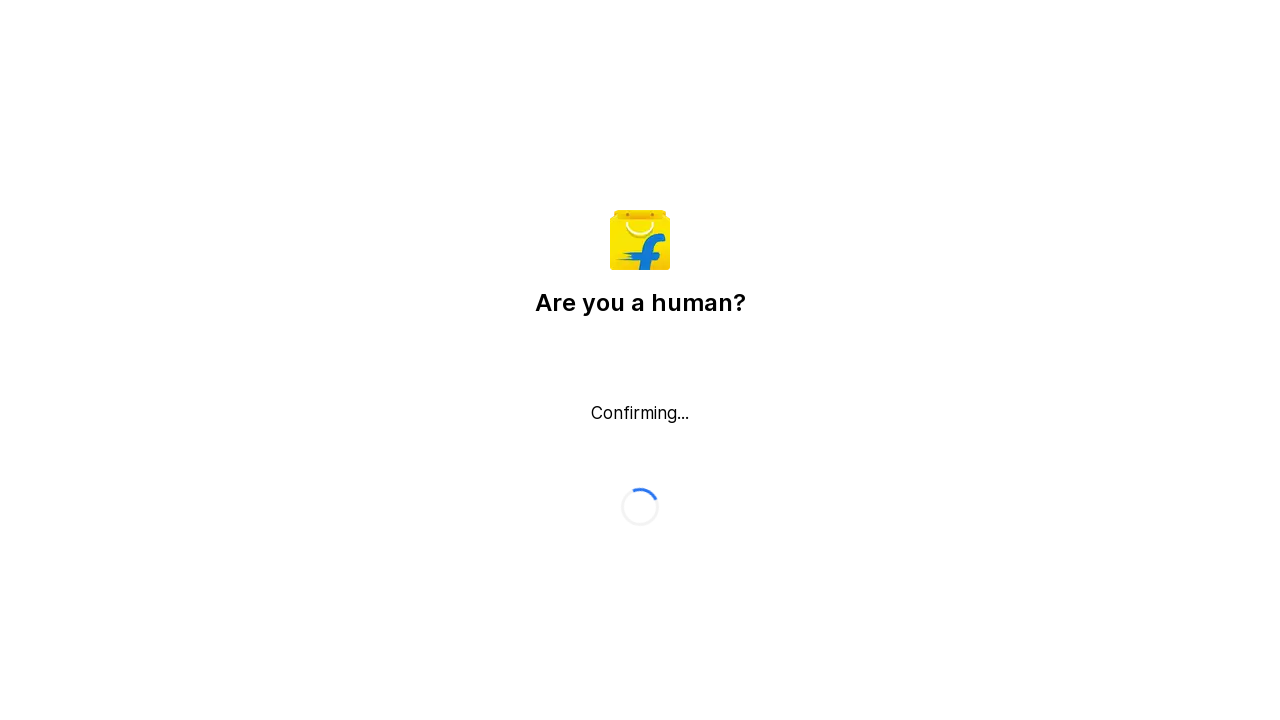

Pressed ESC key to dismiss popup dialogs
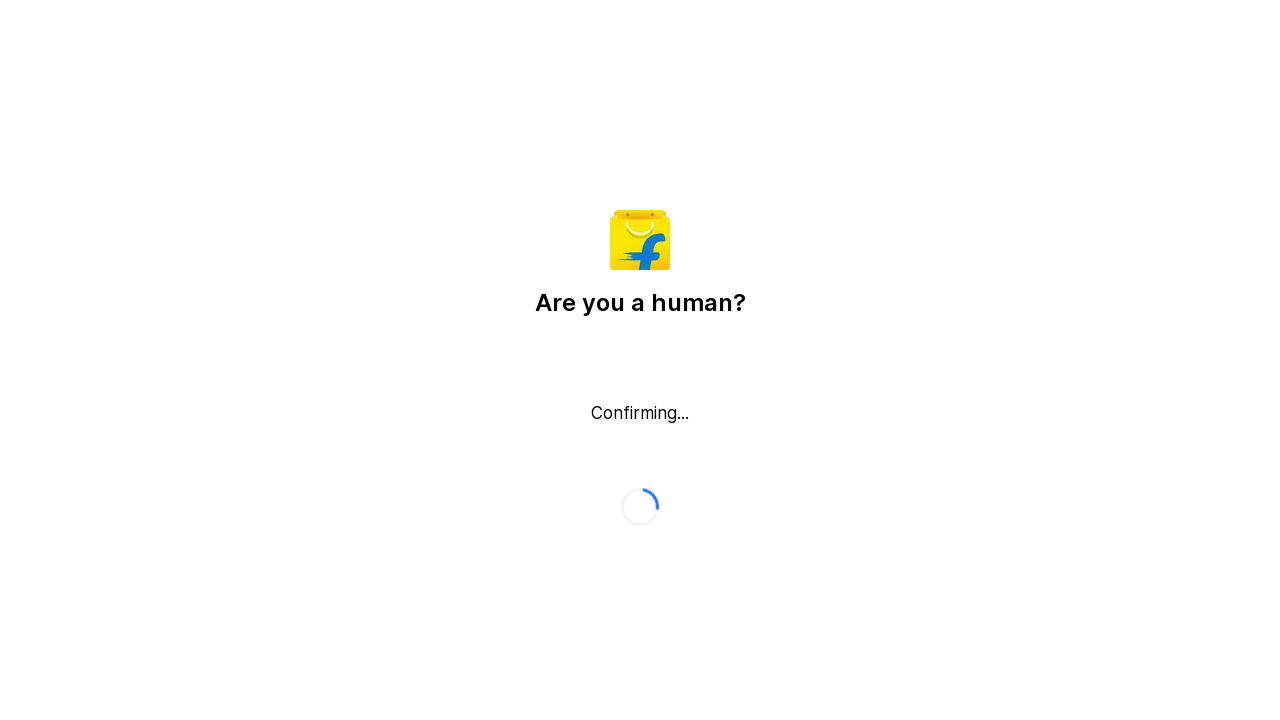

Waited 1 second for page to fully load
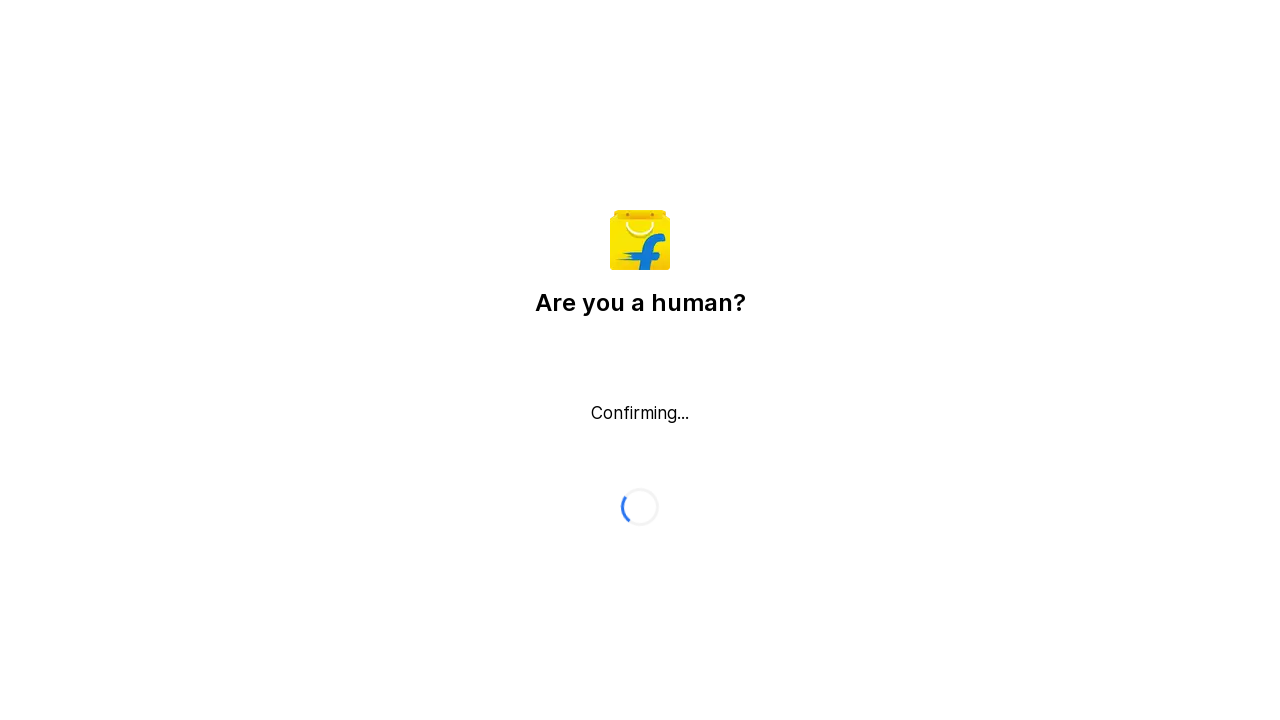

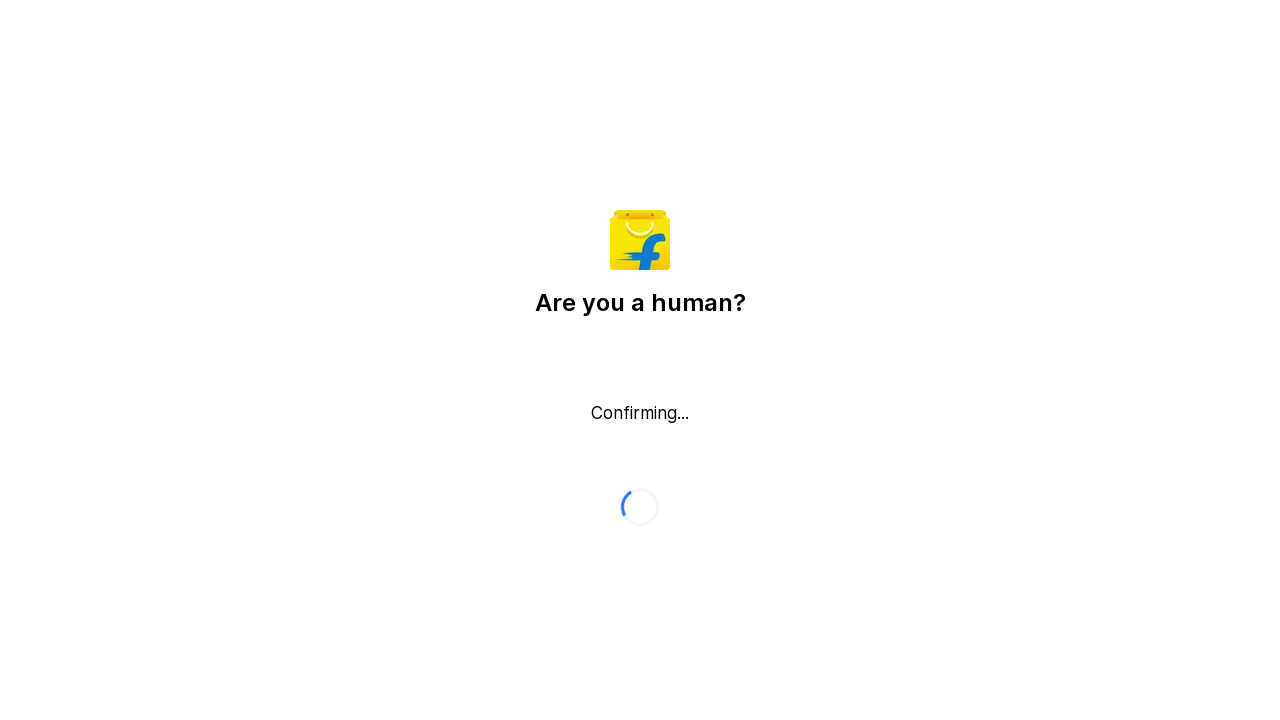